Tests radio button functionality by clicking on Radio Button menu and selecting the Yes radio button option

Starting URL: https://demoqa.com/text-box

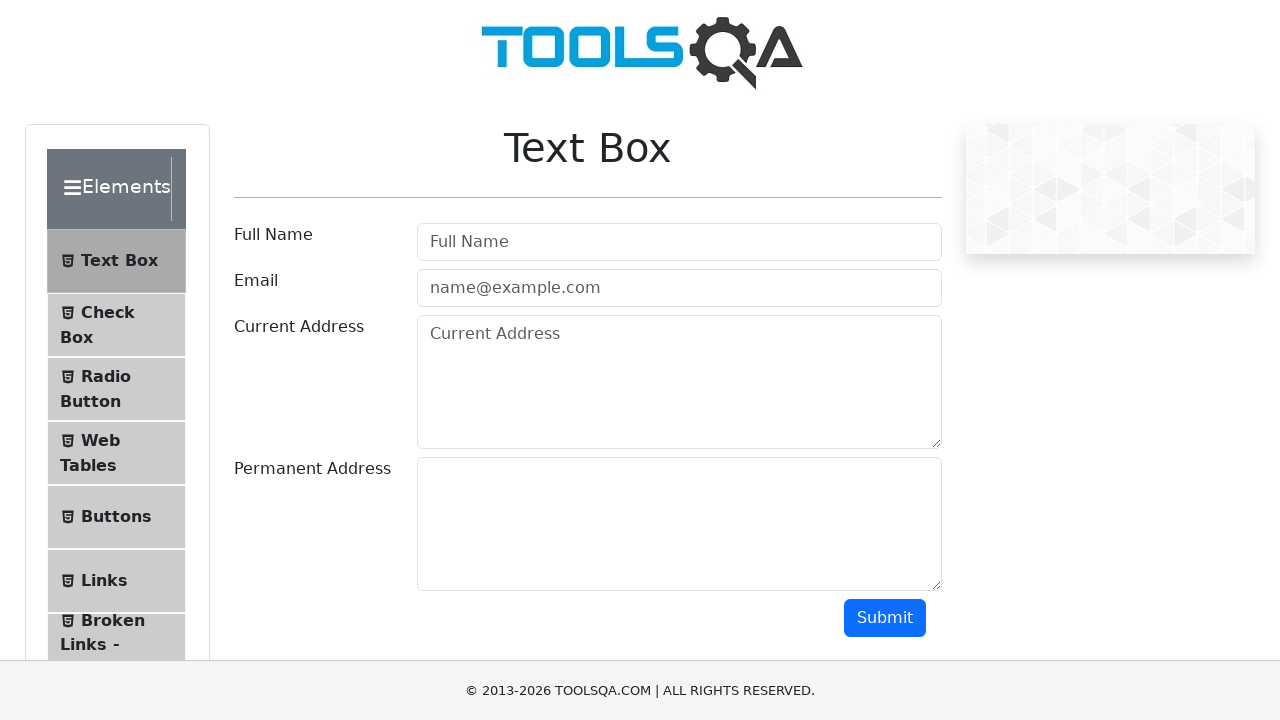

Clicked on Radio Button menu item at (106, 376) on text=Radio Button
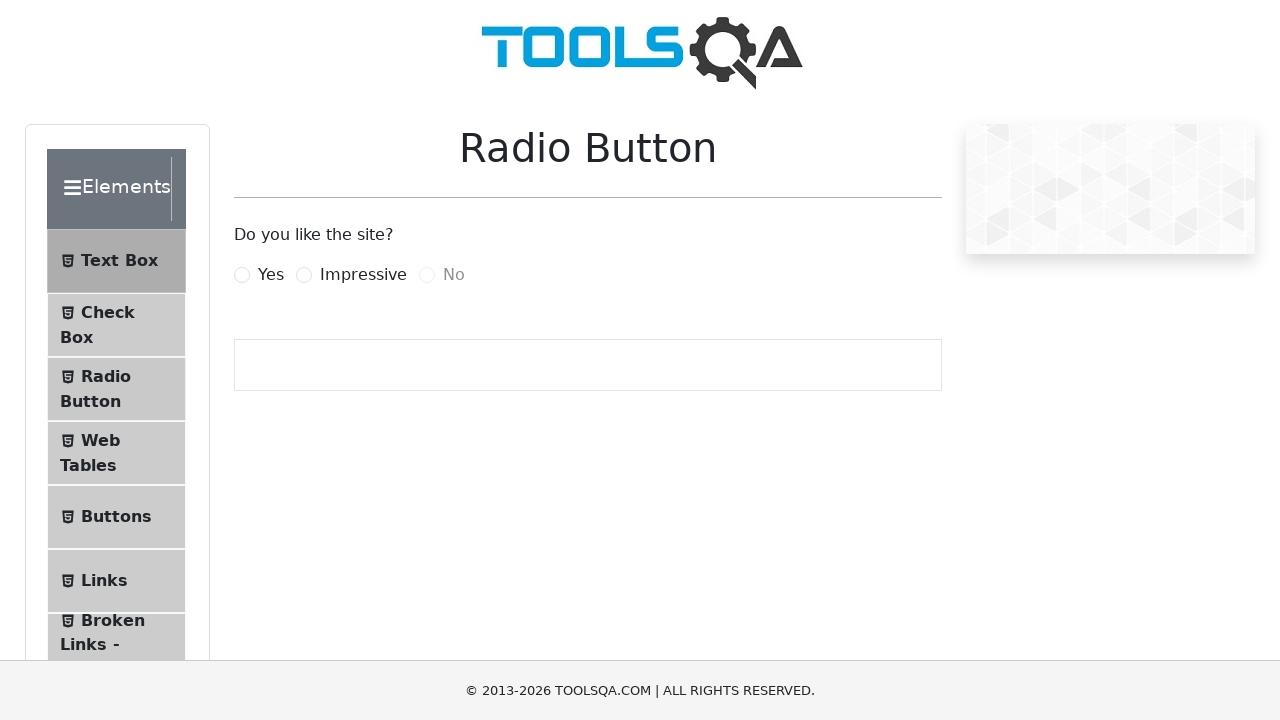

Clicked on Yes radio button at (271, 275) on label[for='yesRadio']
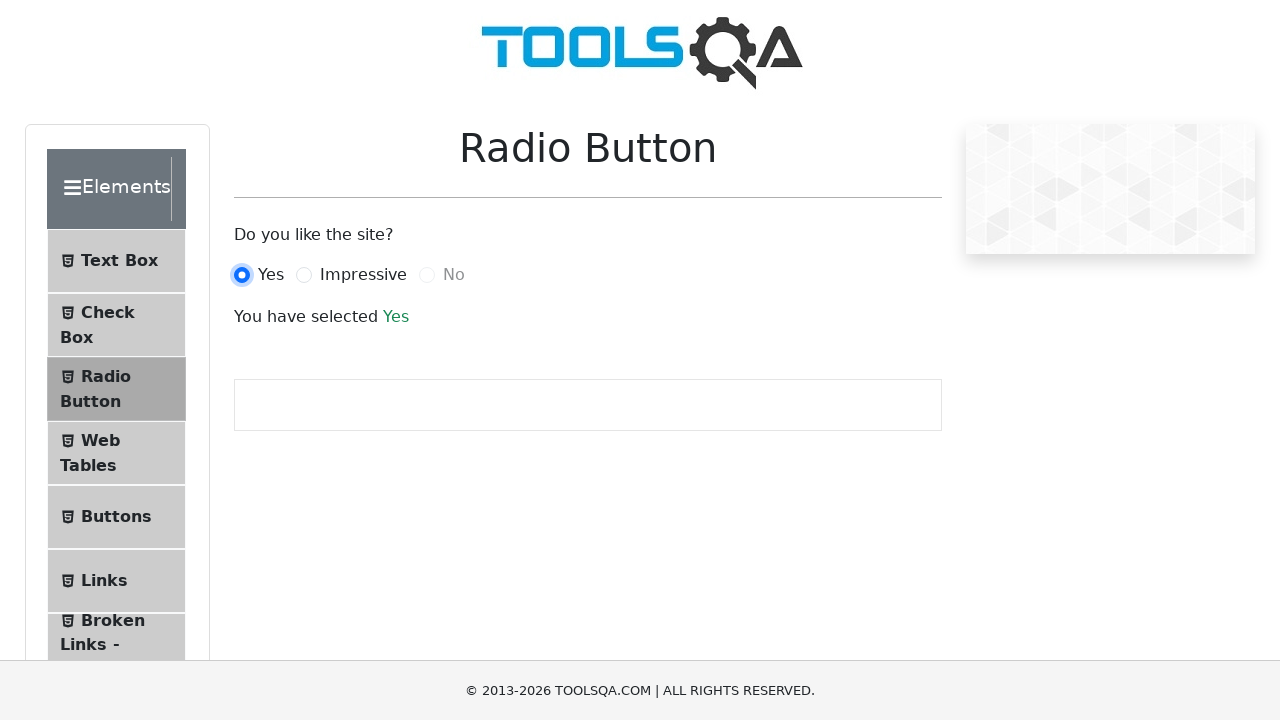

Success message appeared after selecting Yes radio button
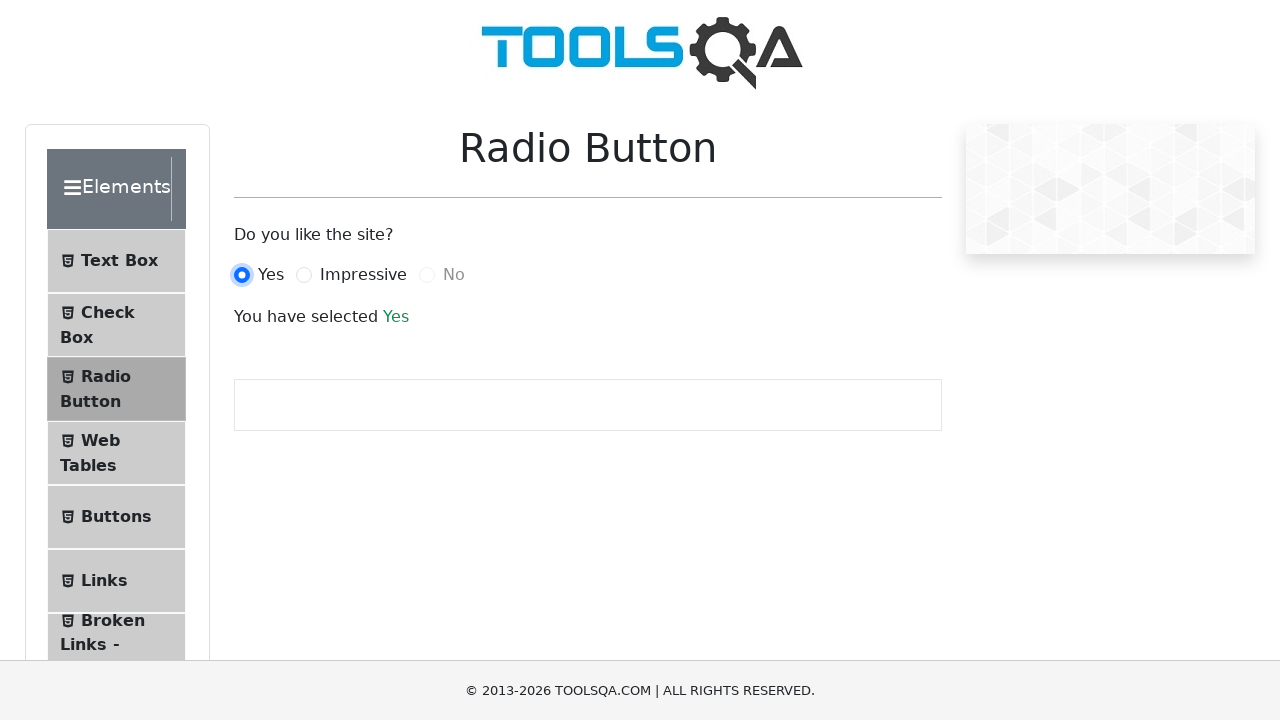

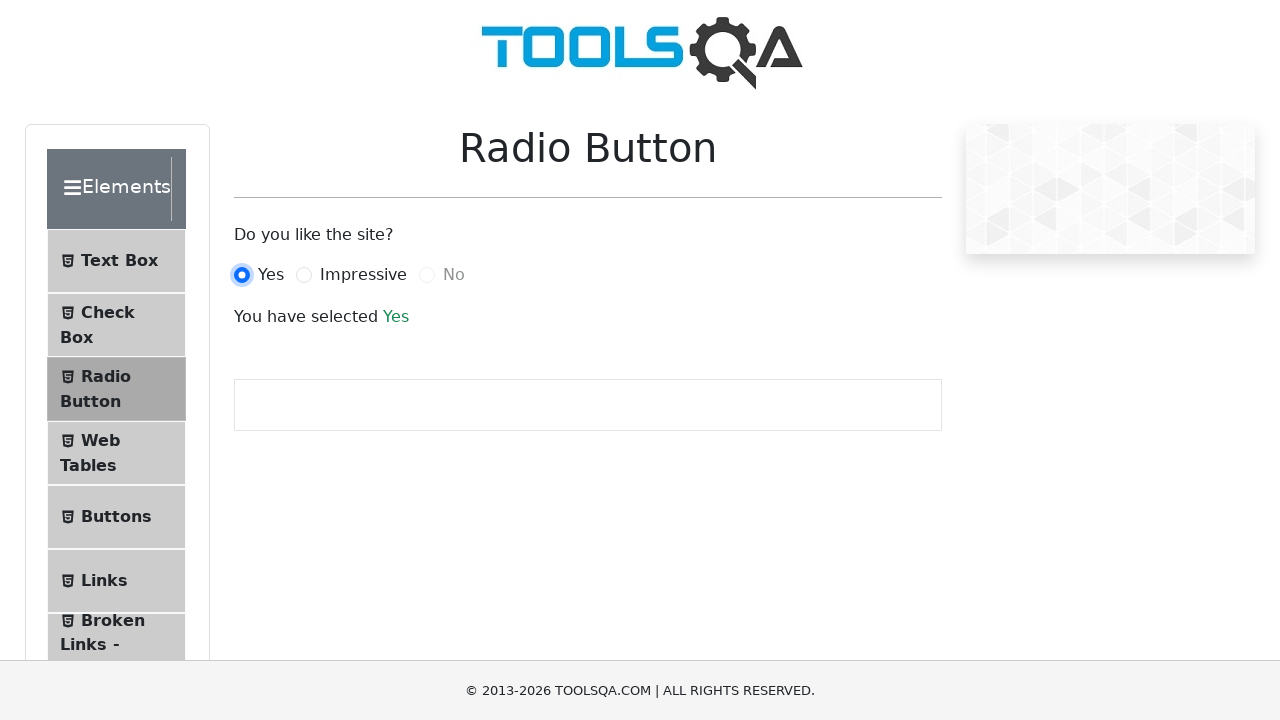